Tests scrolling elements into view using scroll_into_view_if_needed for horizontal, vertical, and both directions

Starting URL: https://example.cypress.io/commands/actions

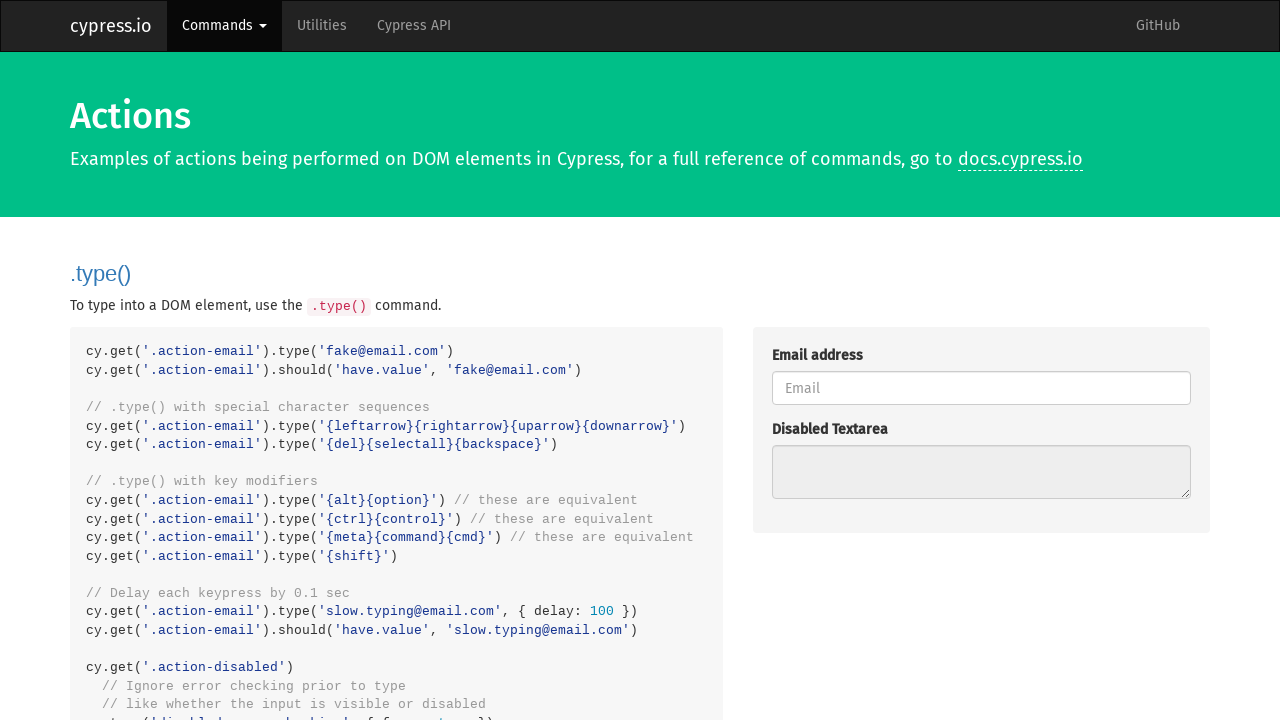

Scrolled horizontal button into view using scroll_into_view_if_needed
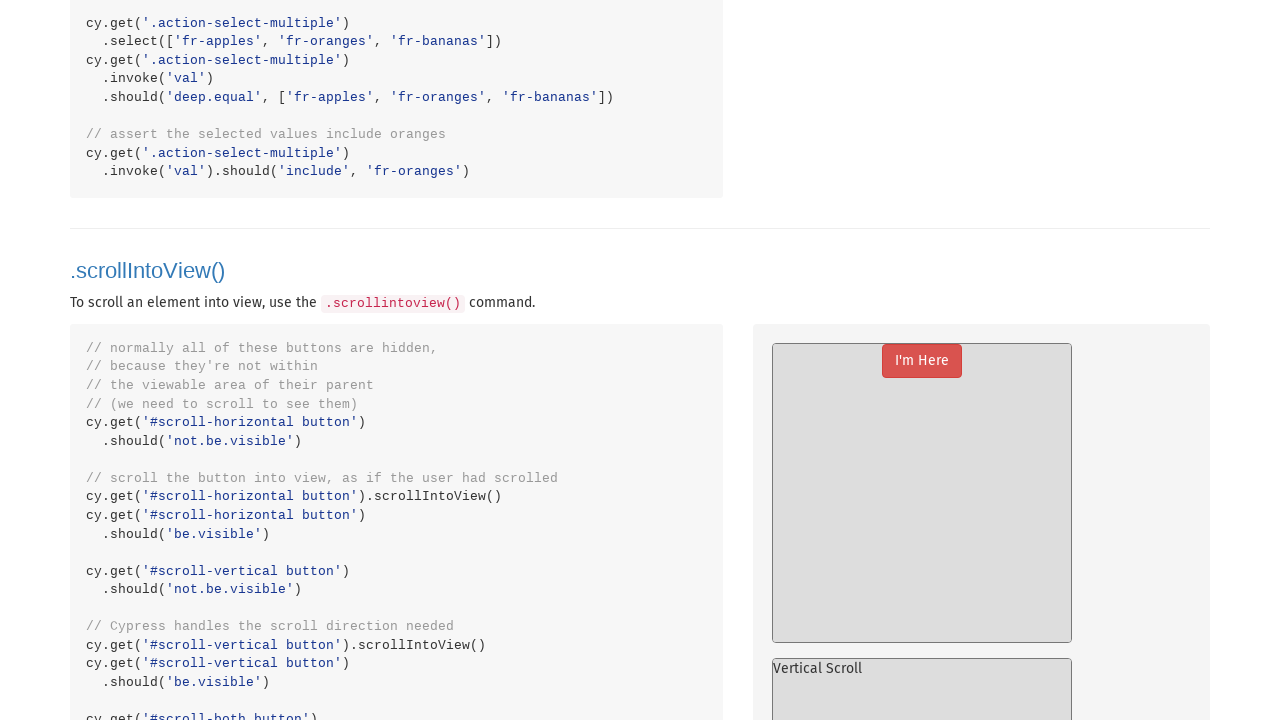

Scrolled vertical button into view using scroll_into_view_if_needed
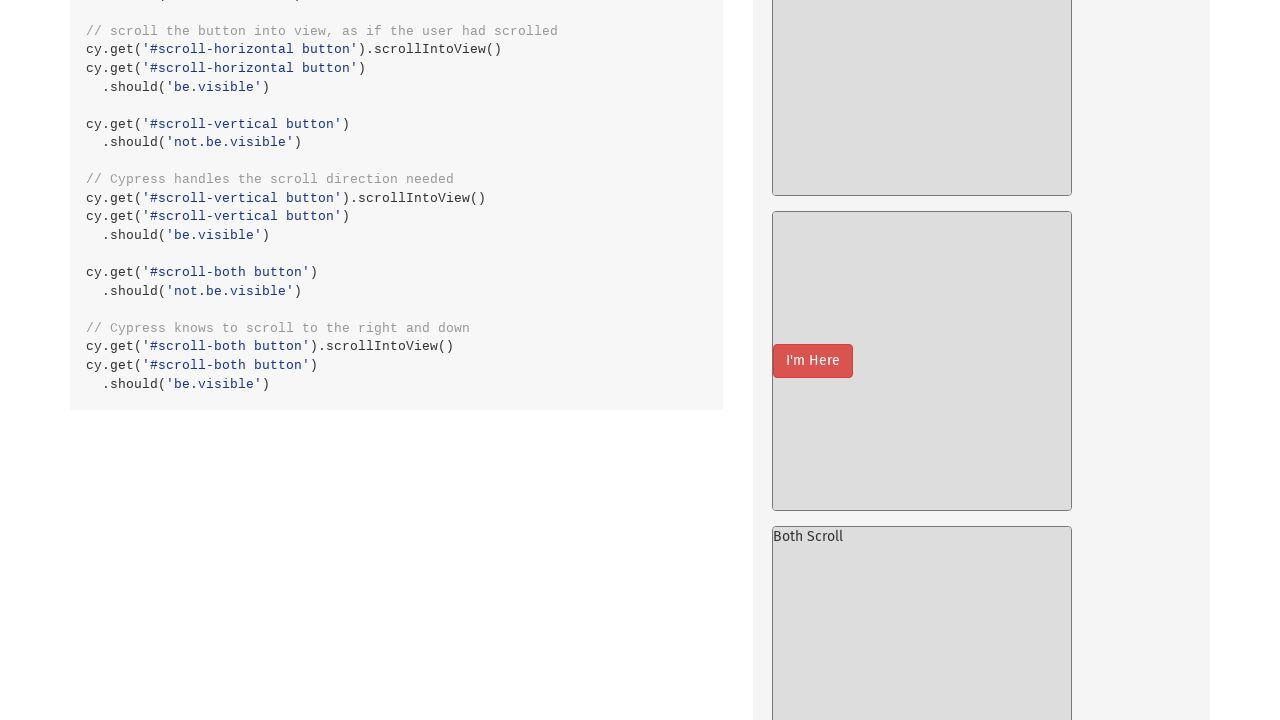

Scrolled both-directions button into view using scroll_into_view_if_needed
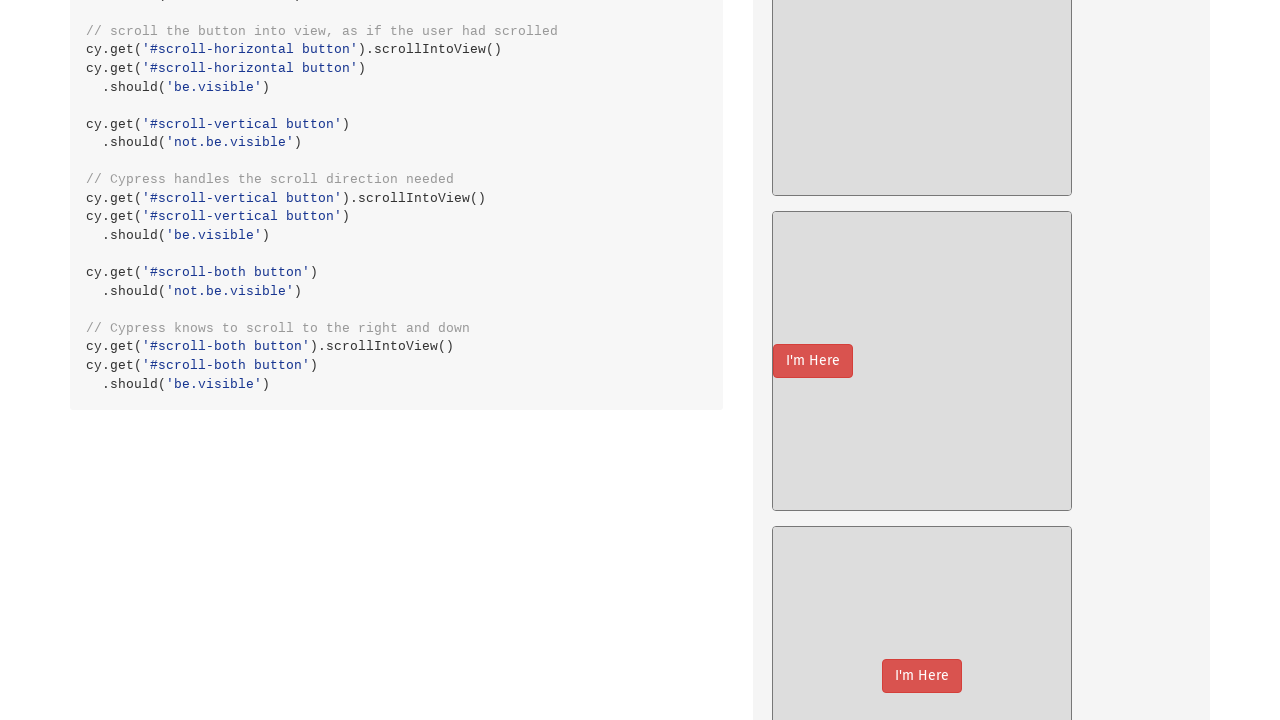

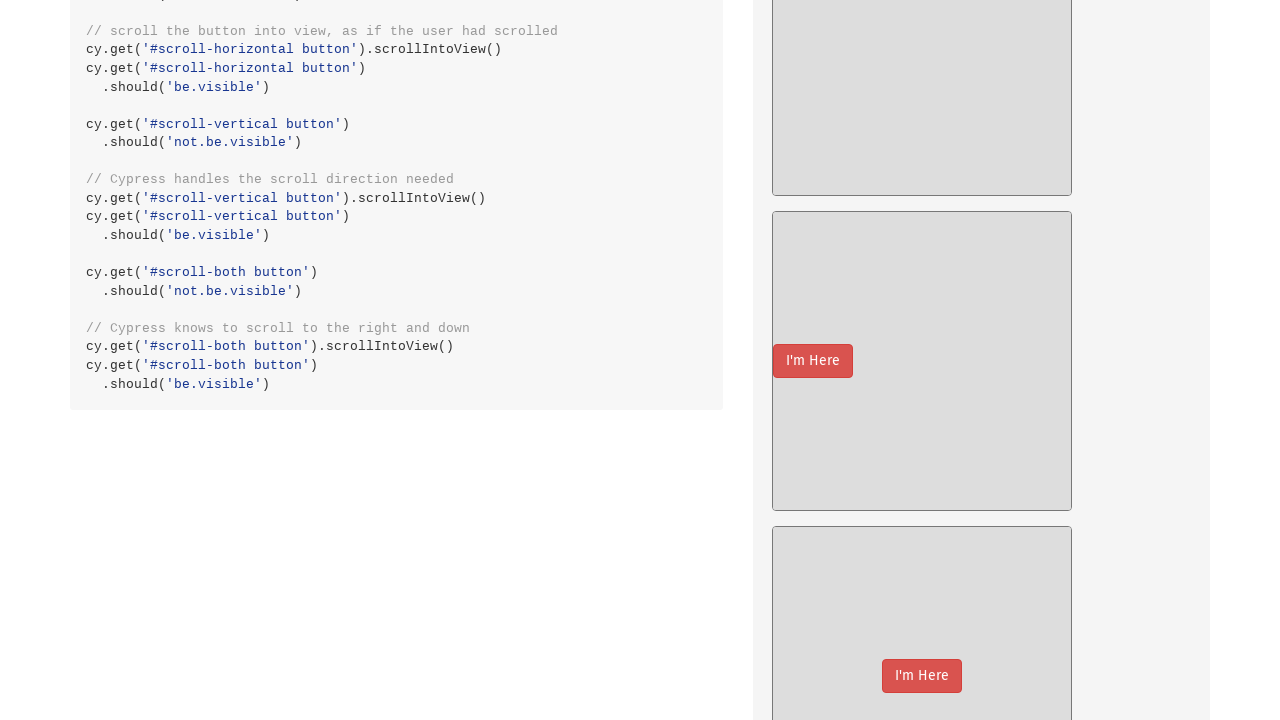